Tests nested iframe handling by switching between parent and child frames to extract text values and fill a registration form with email, password, and confirm password fields.

Starting URL: https://demoapps.qspiders.com/ui/frames/nested?sublist=1

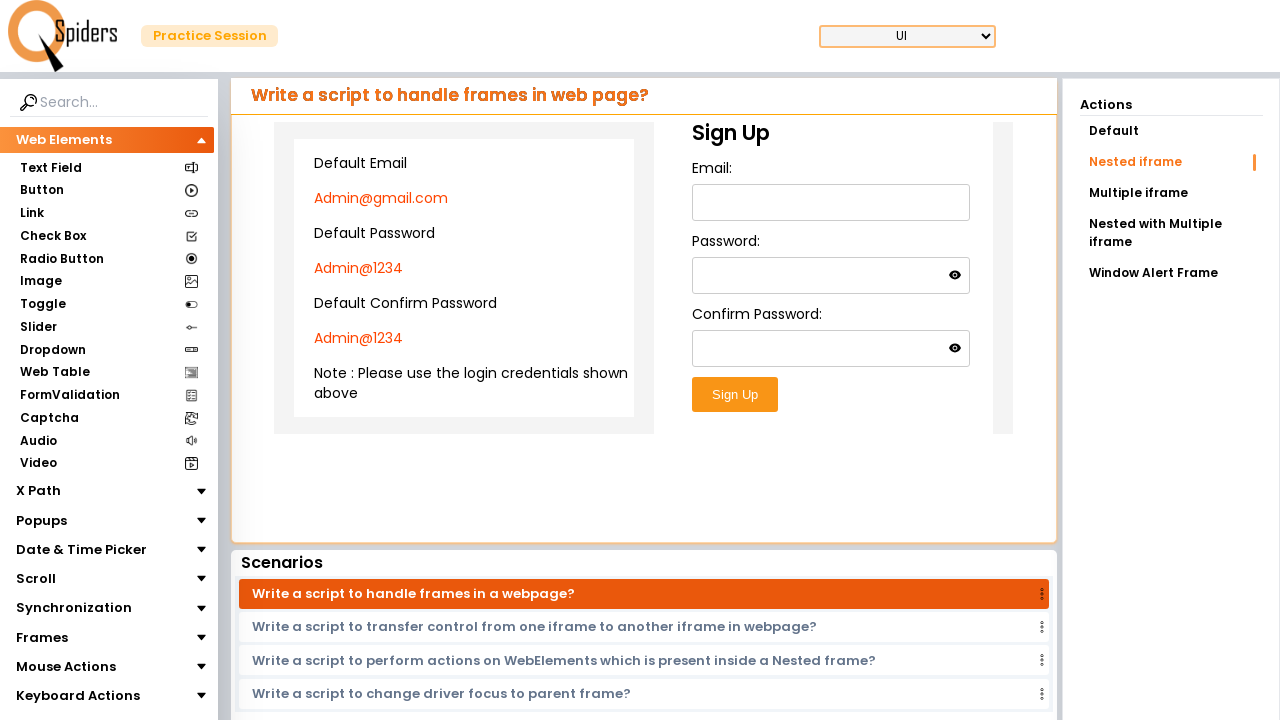

Located main iframe with class 'iframe.w-full.h-96'
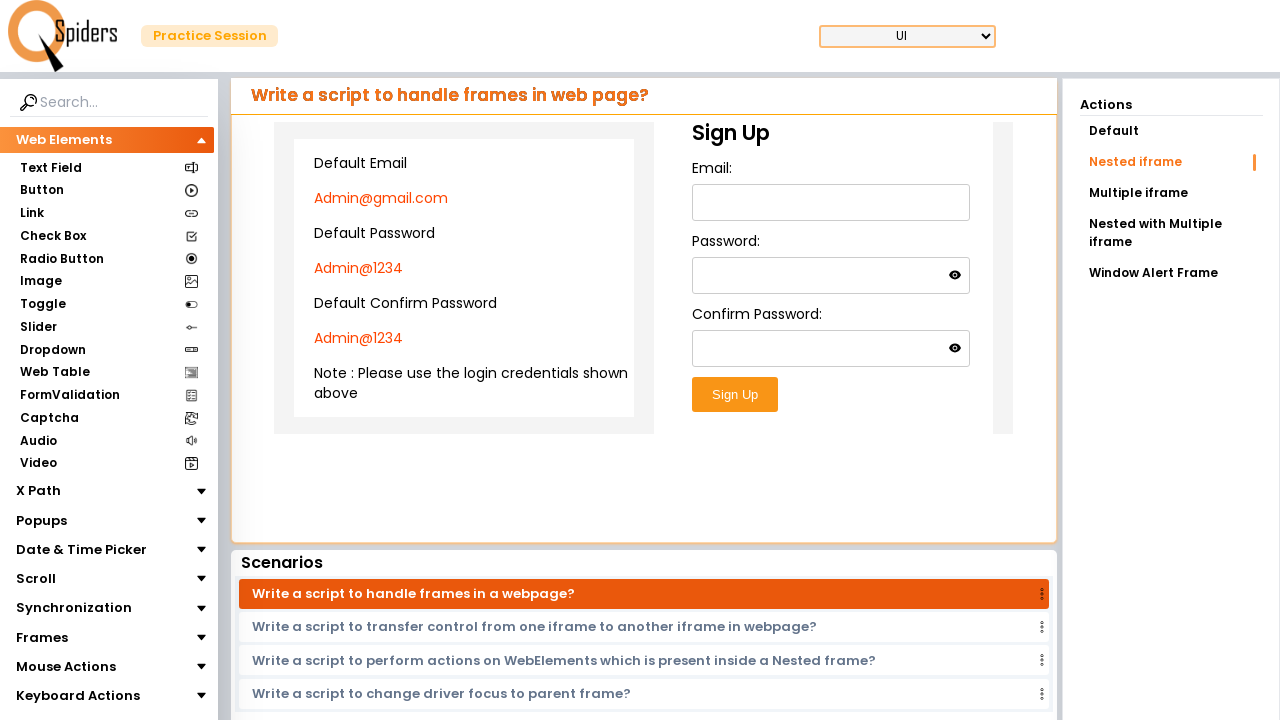

Extracted email text from parent frame: Admin@gmail.com
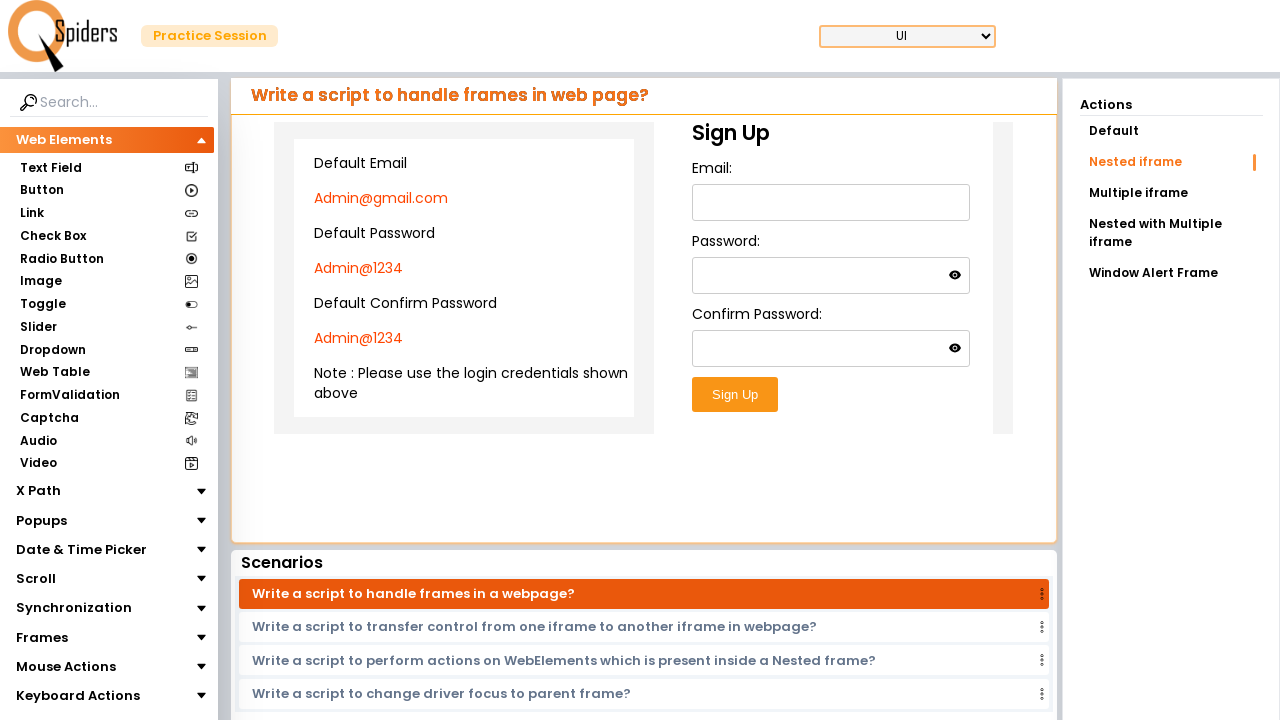

Located child iframe within main frame
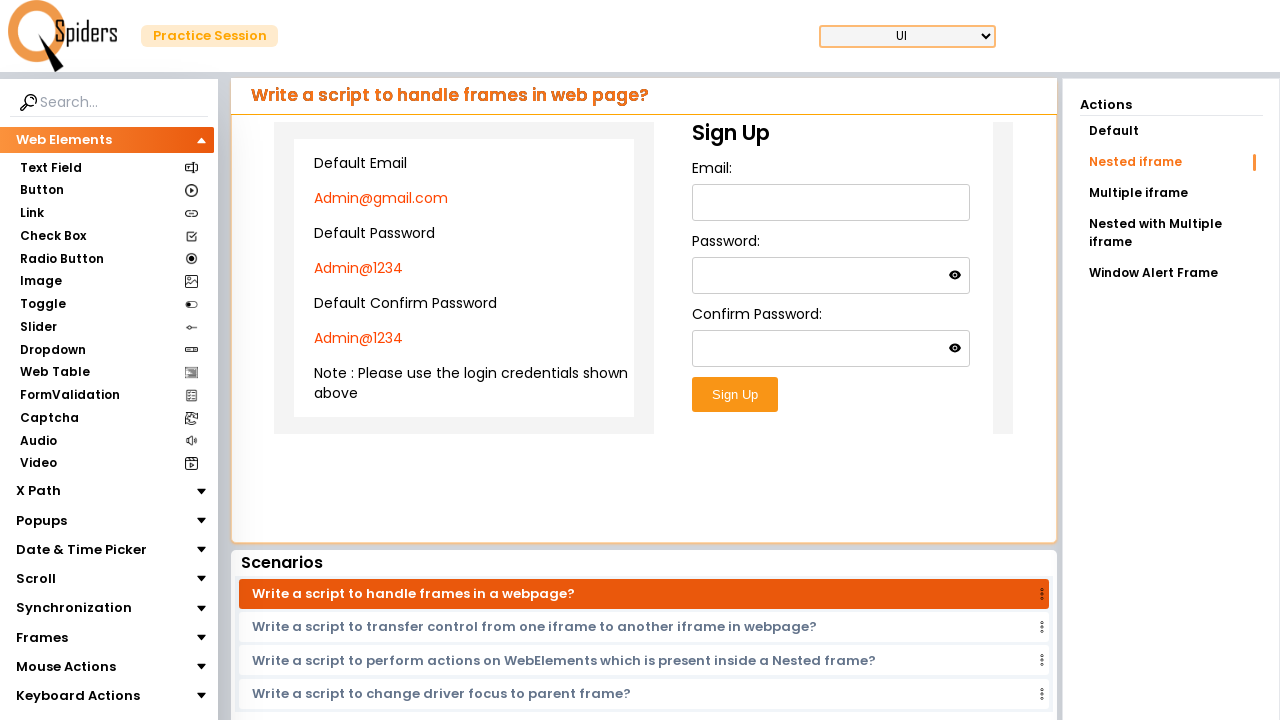

Filled email field with: Admin@gmail.com on iframe.w-full.h-96 >> internal:control=enter-frame >> section.main_form_containe
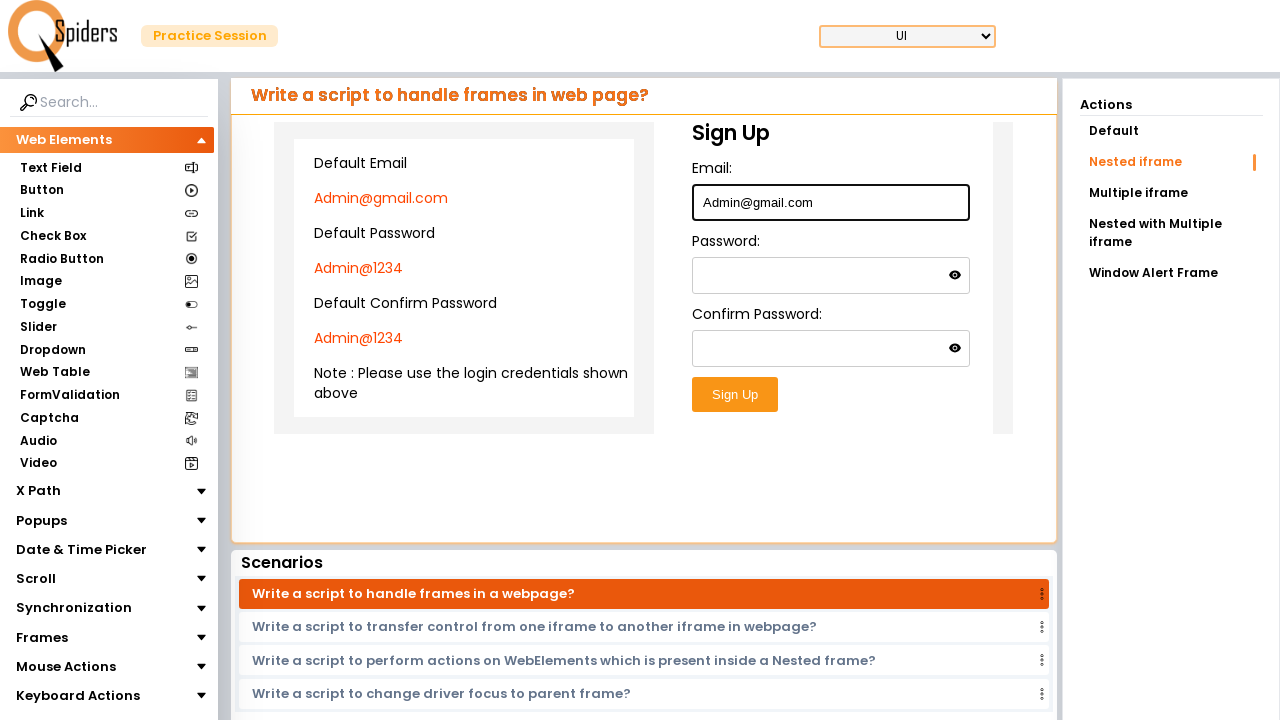

Extracted password text from parent frame: Admin@1234
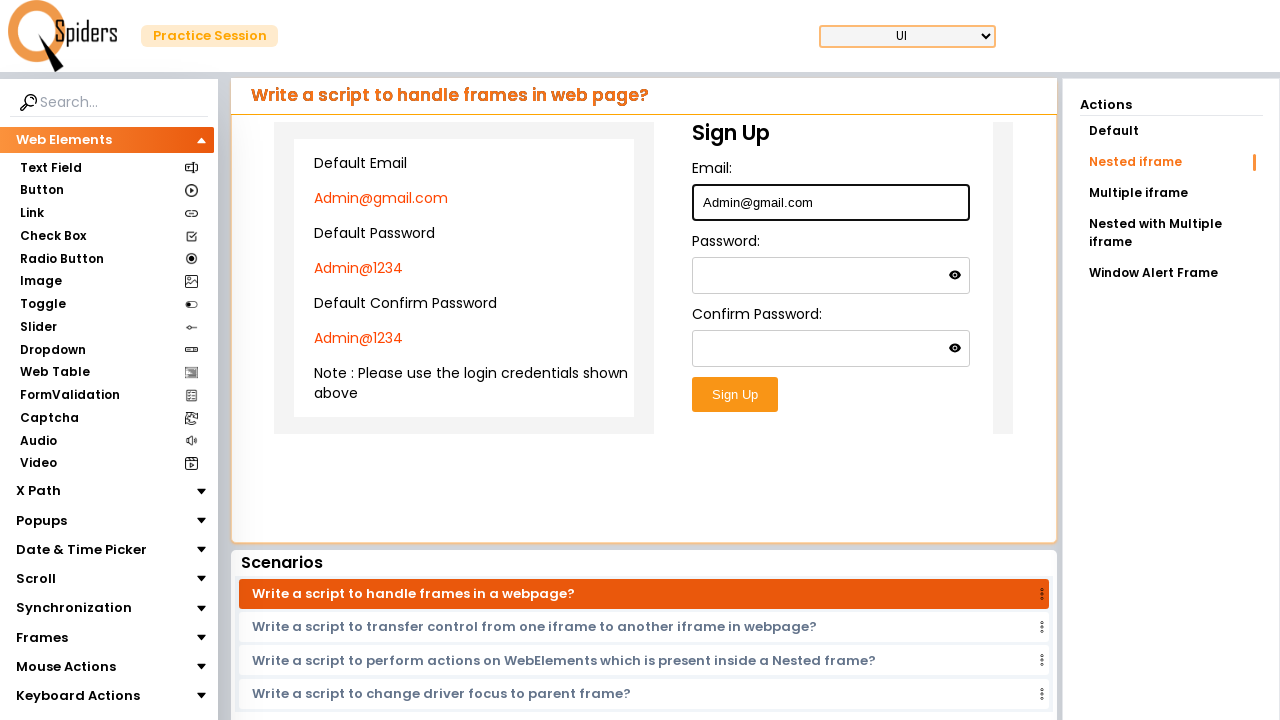

Filled password field with: Admin@1234 on iframe.w-full.h-96 >> internal:control=enter-frame >> section.main_form_containe
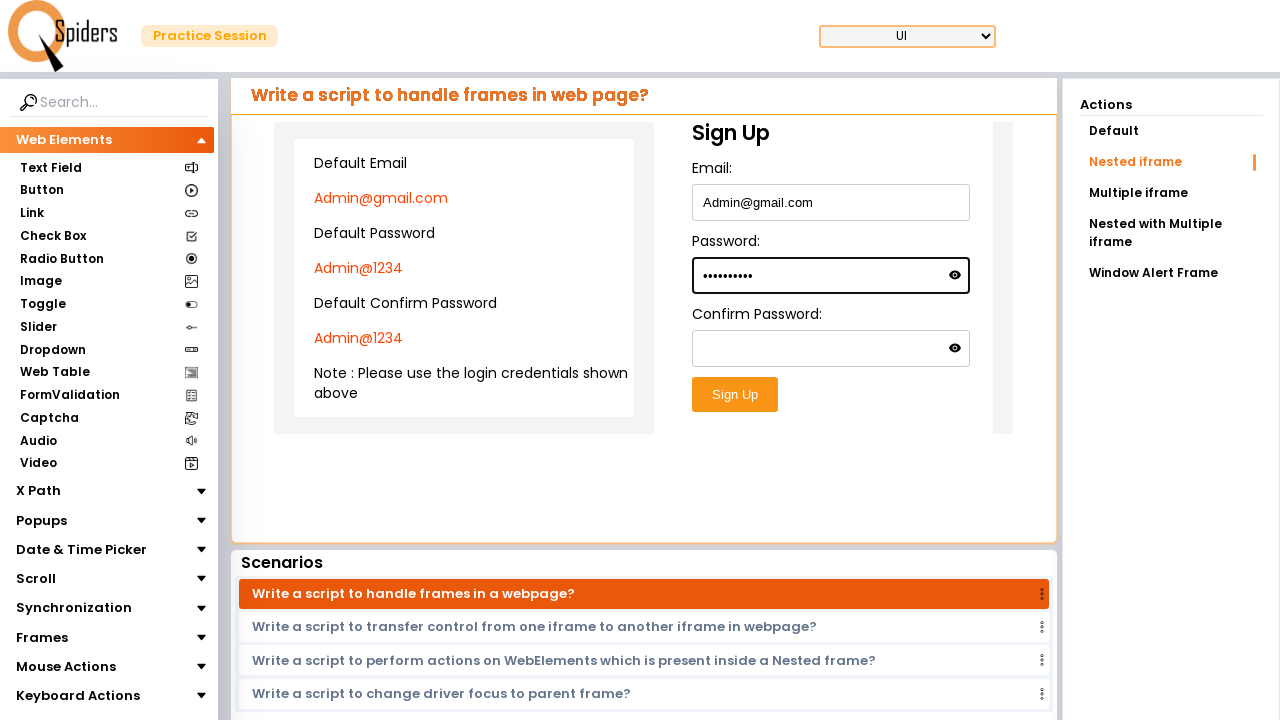

Extracted confirm password text from parent frame: Admin@1234
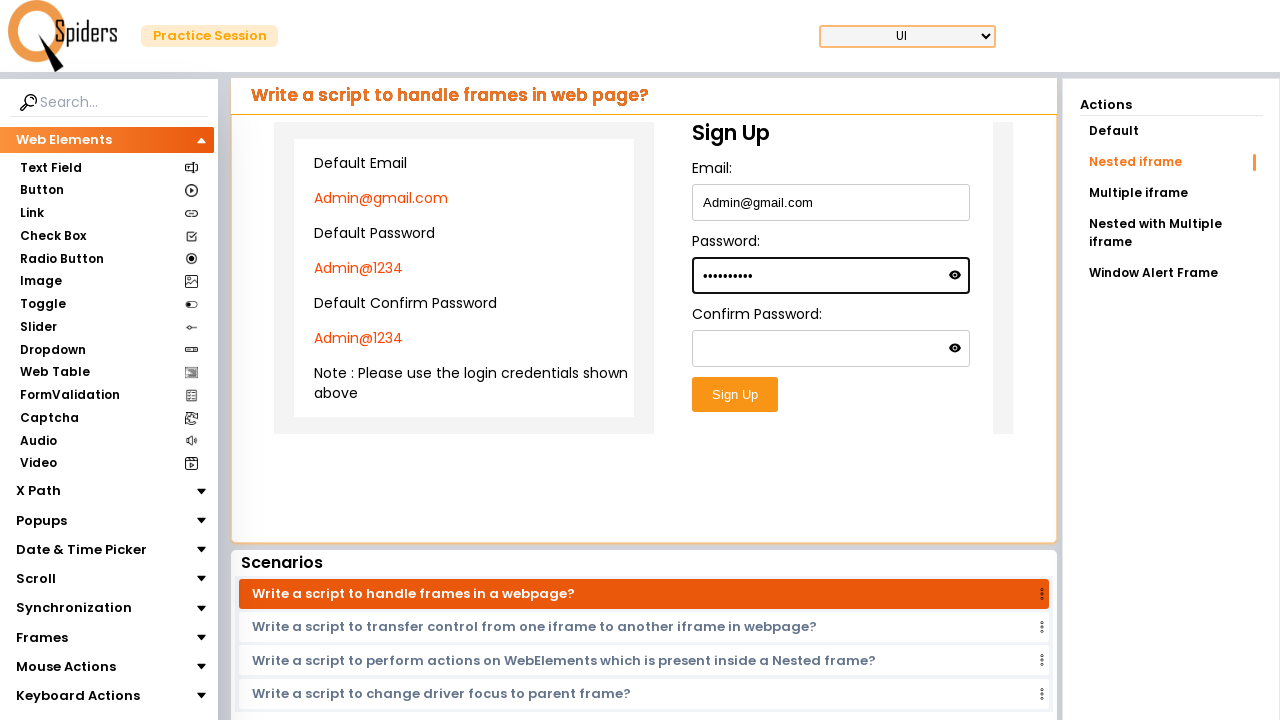

Filled confirm password field with: Admin@1234 on iframe.w-full.h-96 >> internal:control=enter-frame >> section.main_form_containe
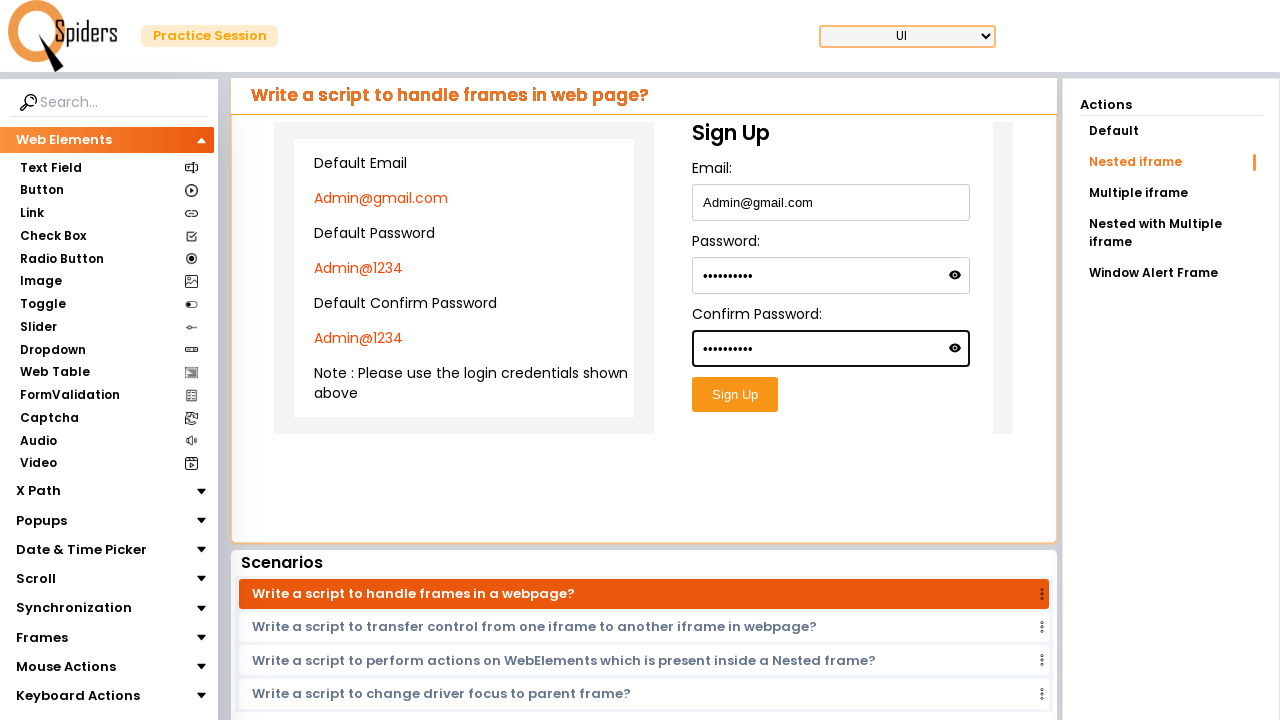

Clicked submit button to submit registration form at (735, 395) on iframe.w-full.h-96 >> internal:control=enter-frame >> section.main_form_containe
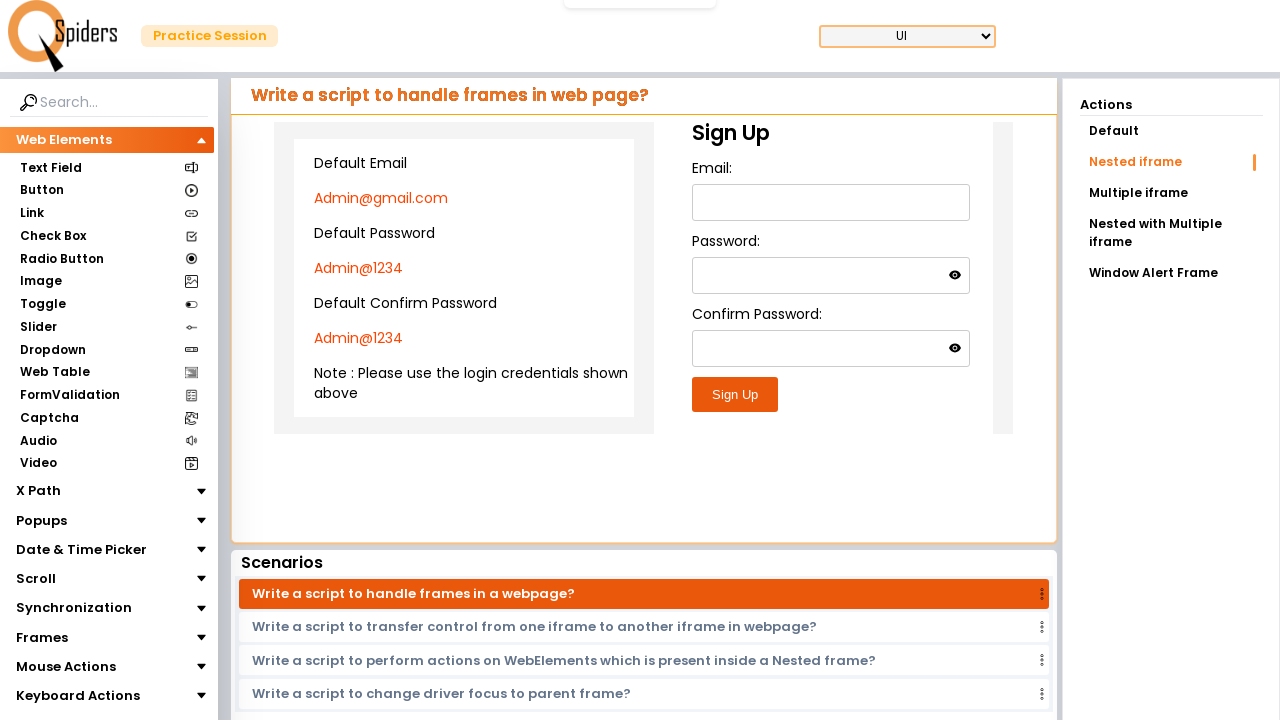

Waited for form submission to complete (2000ms)
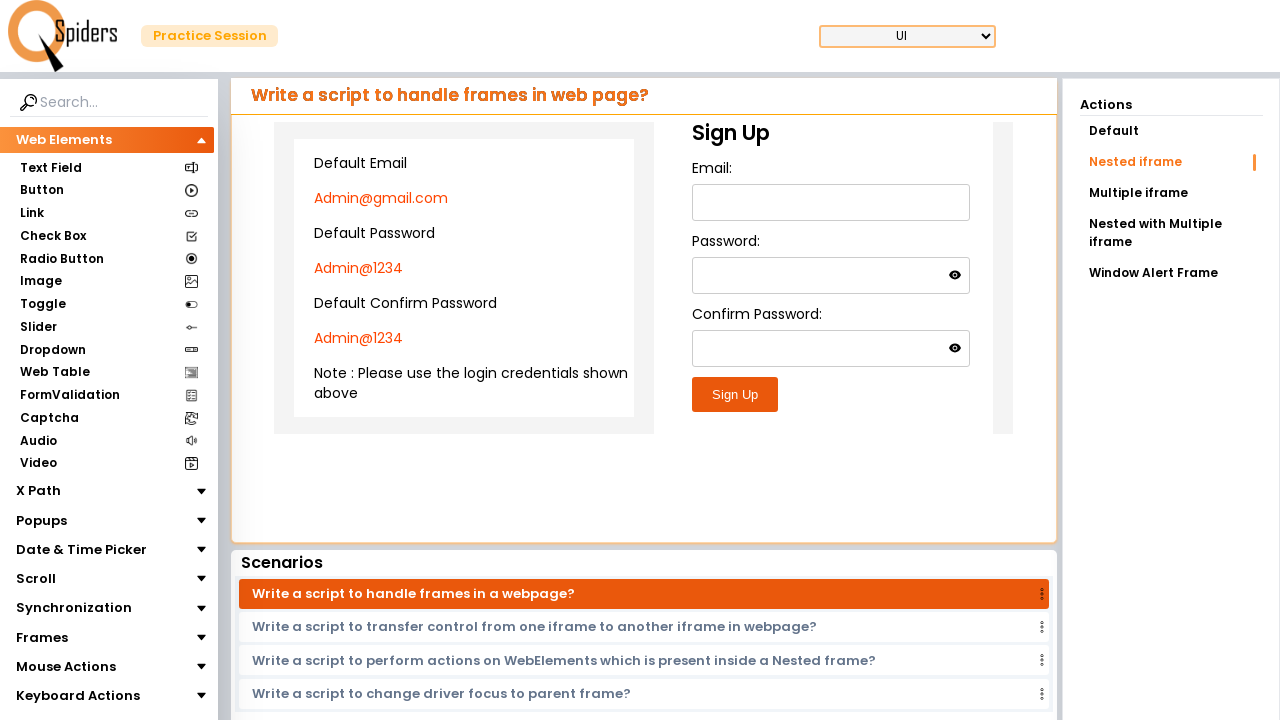

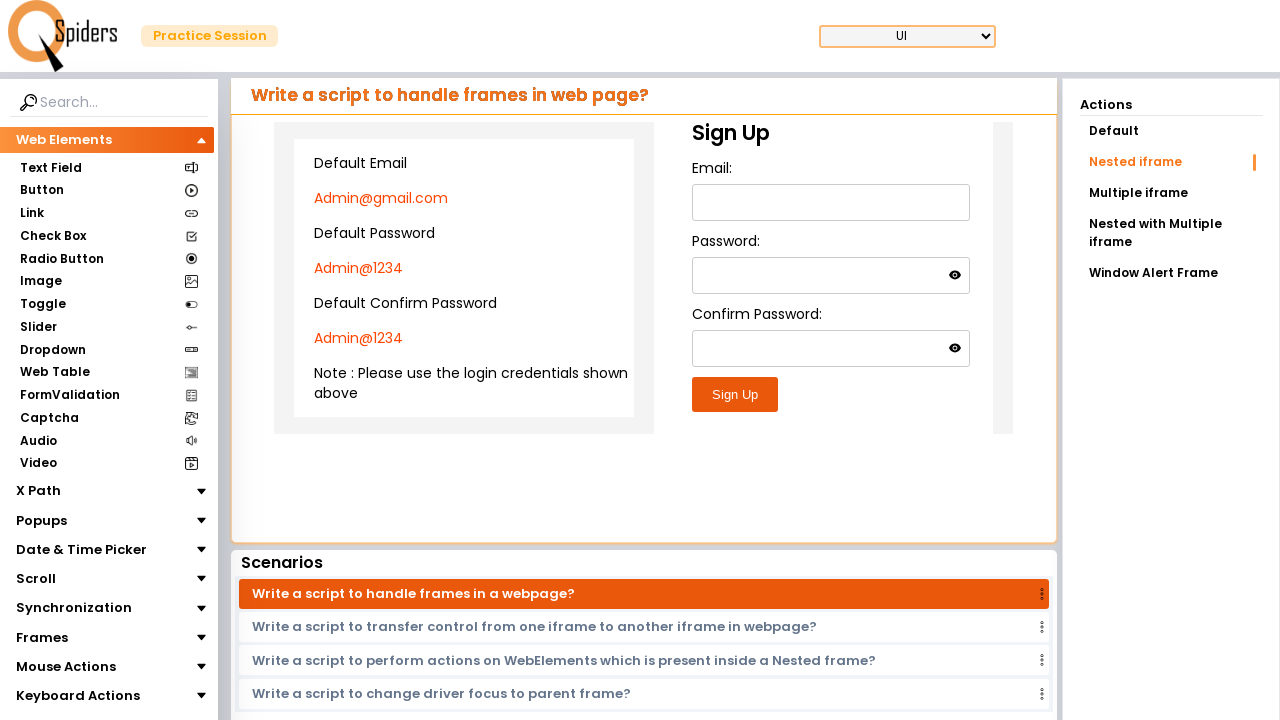